Tests the jQuery UI datepicker widget by switching to the iframe and entering the current date into the date input field

Starting URL: https://jqueryui.com/datepicker/

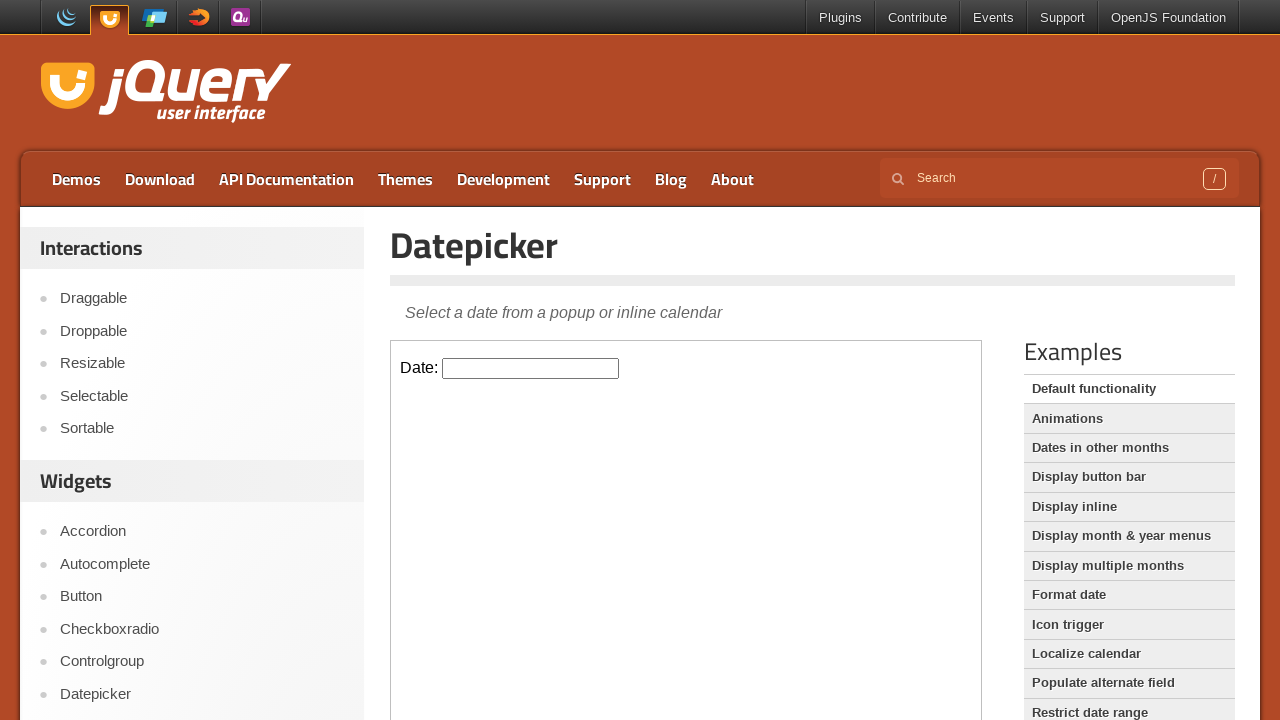

Located the demo iframe containing the datepicker widget
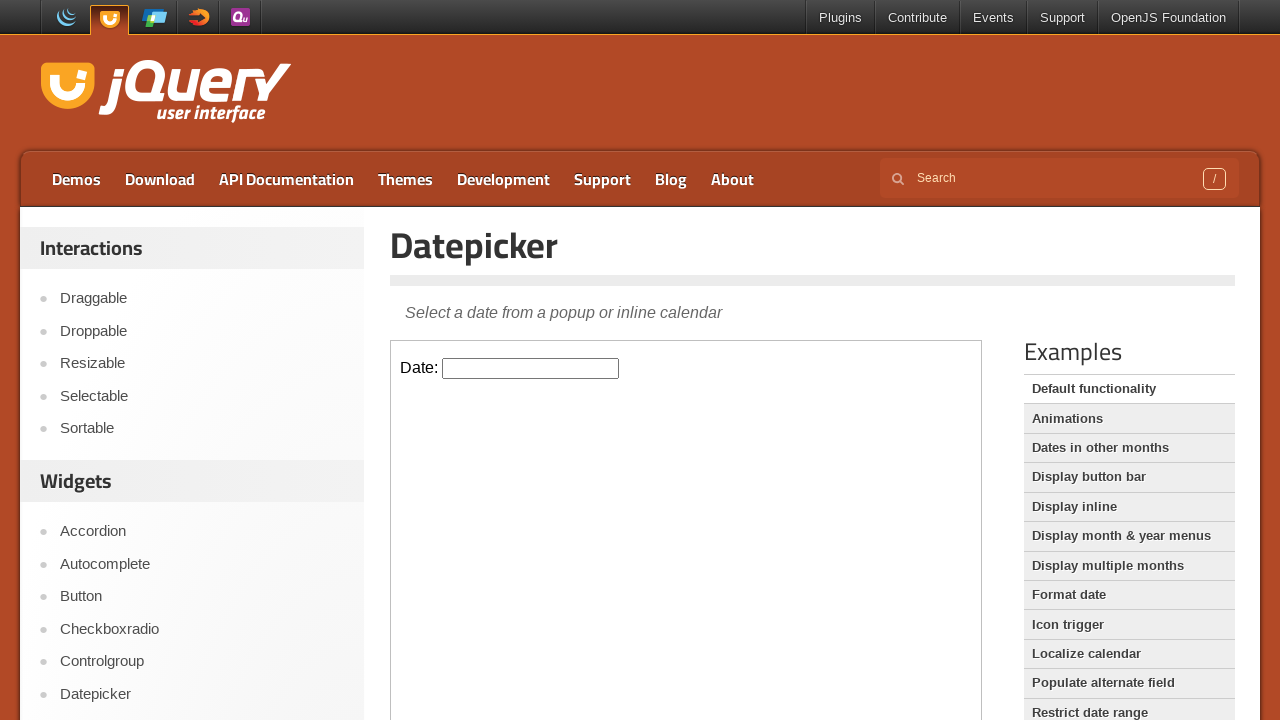

Generated current date in MM/dd/yyyy format: 03/01/2026
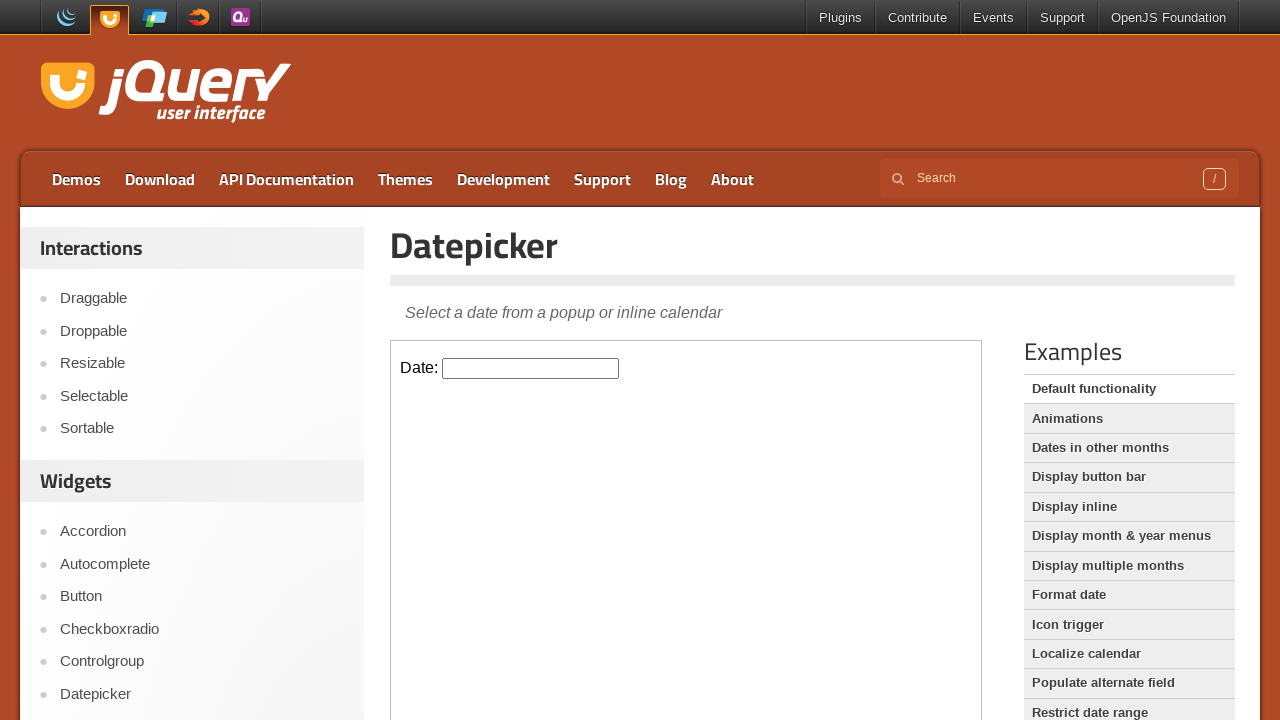

Filled datepicker input field with current date: 03/01/2026 on iframe.demo-frame >> nth=0 >> internal:control=enter-frame >> #datepicker
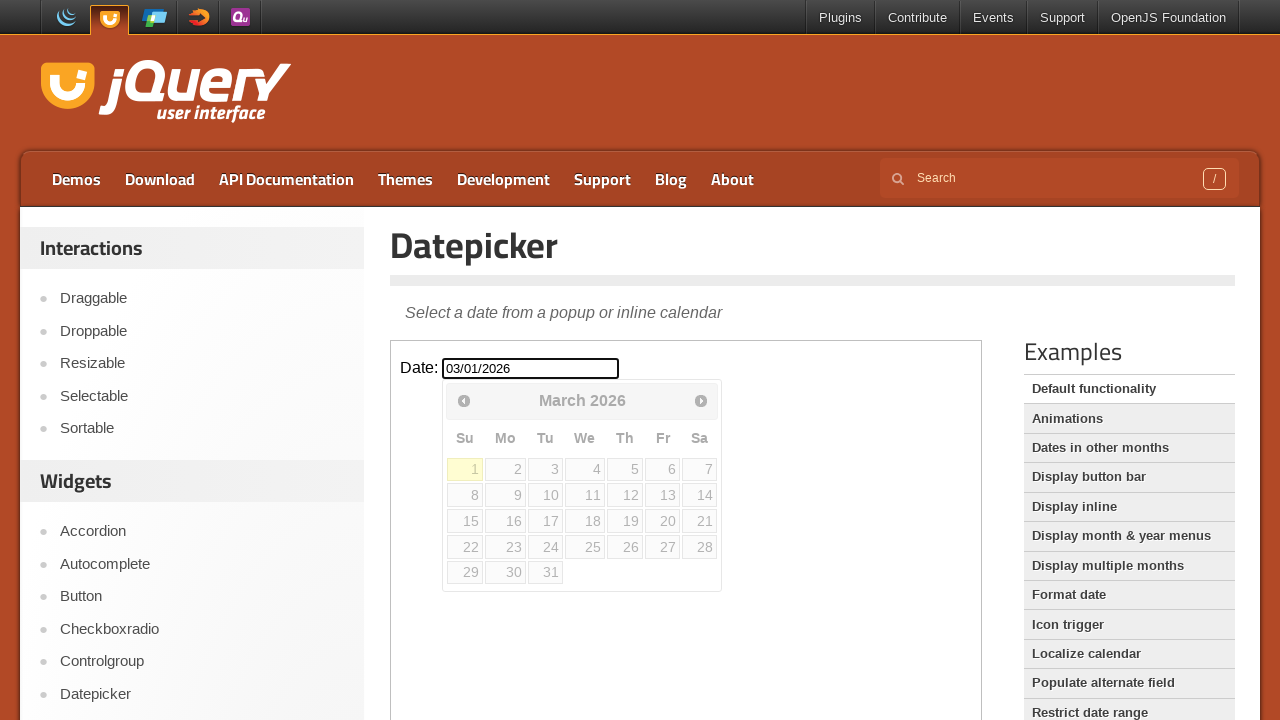

Pressed Escape key to close datepicker popup on iframe.demo-frame >> nth=0 >> internal:control=enter-frame >> #datepicker
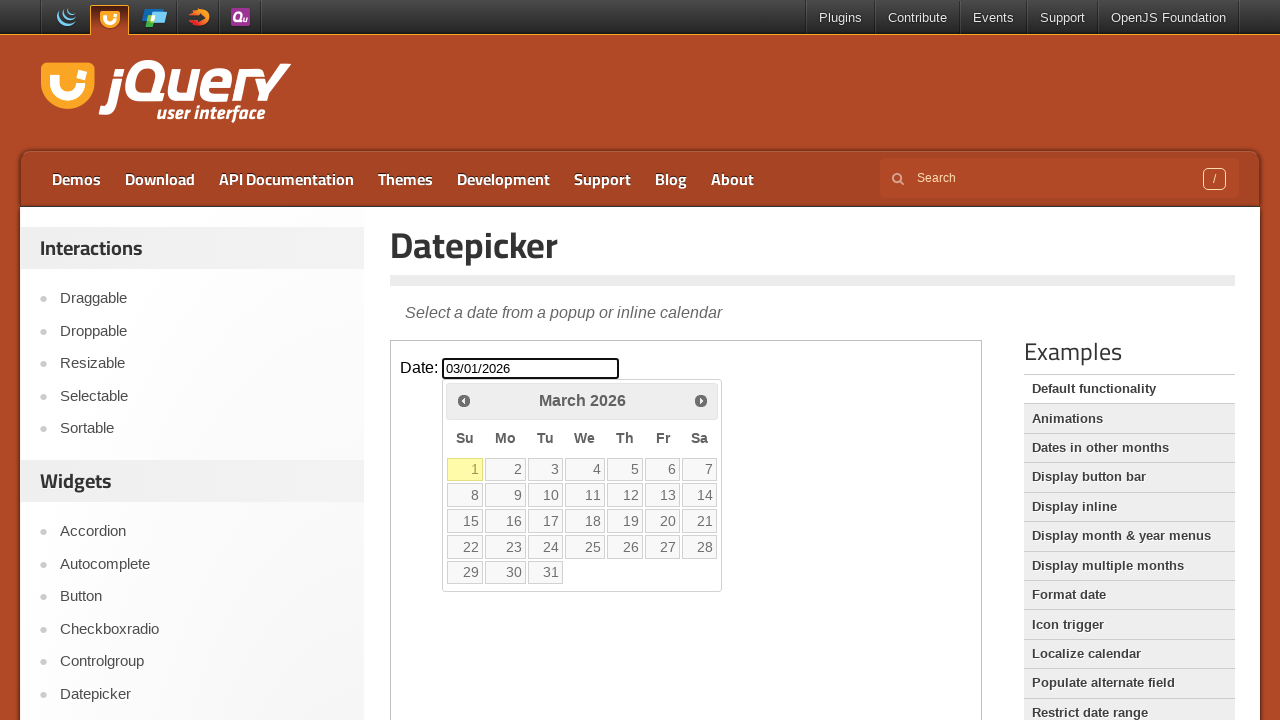

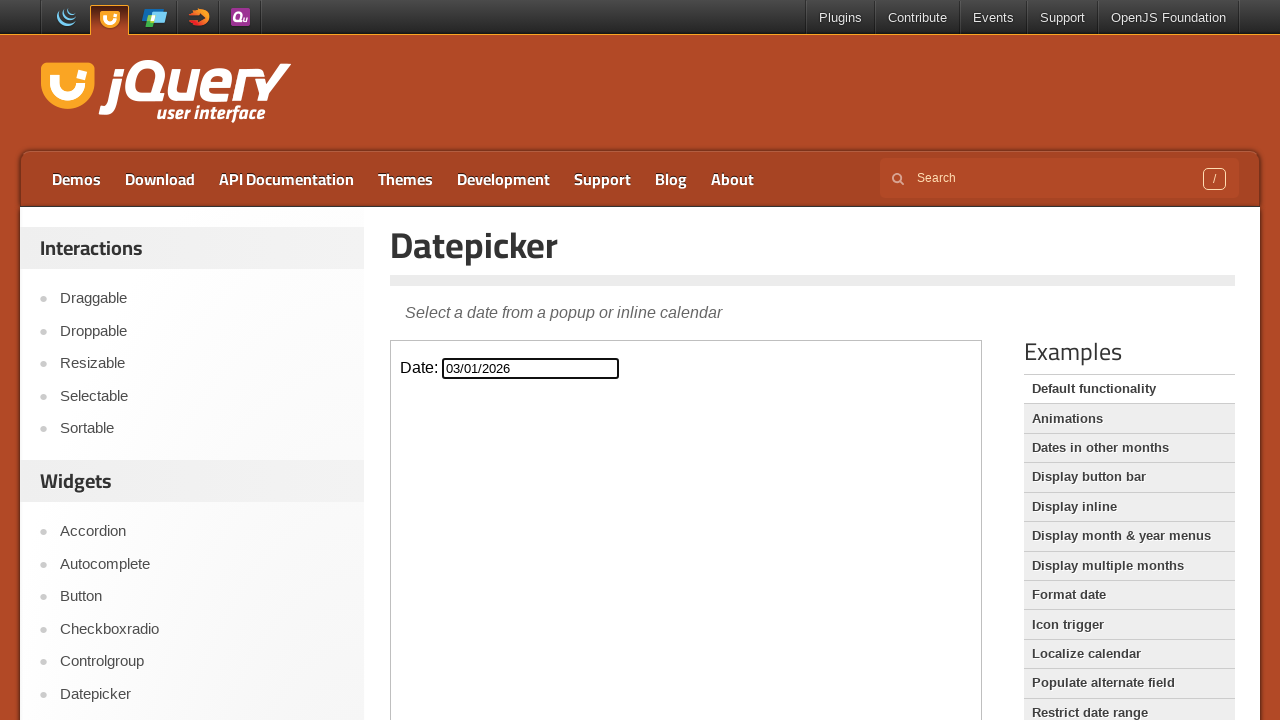